Searches for a specific item ("Guava") in a paginated table, navigating through pages until the item is found

Starting URL: https://rahulshettyacademy.com/seleniumPractise/#/offers

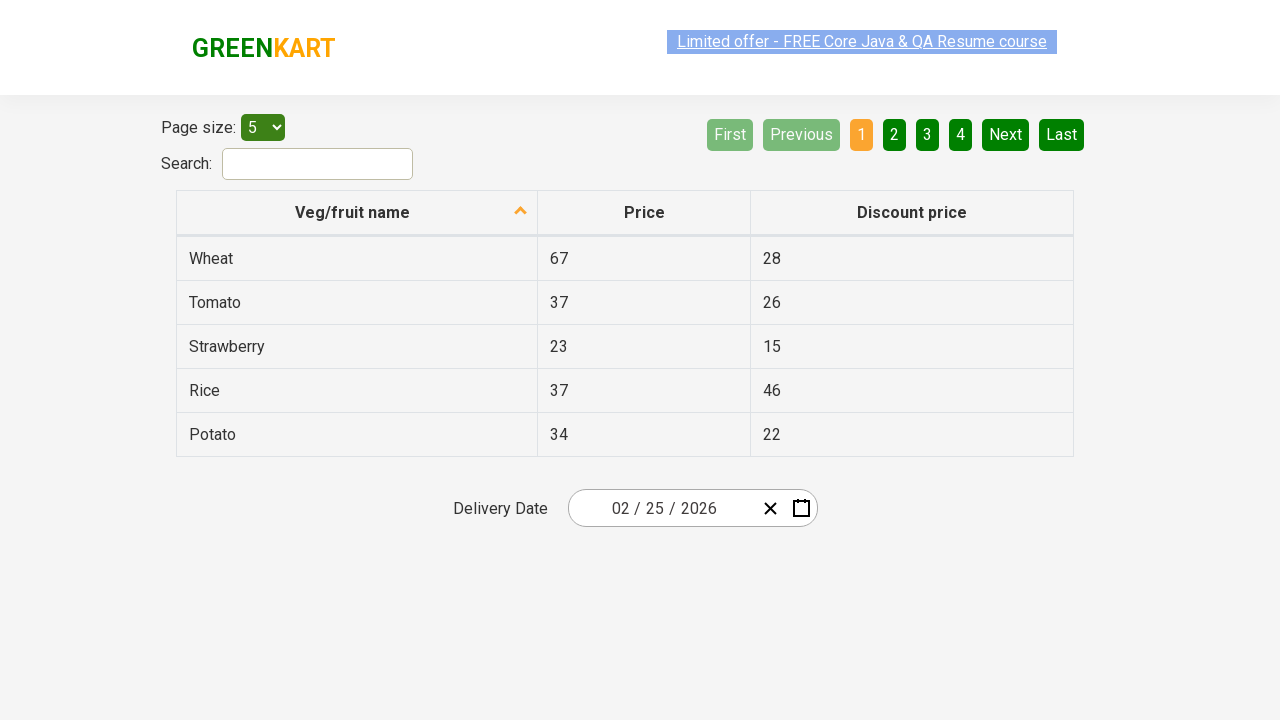

Queried all first column cells in the table
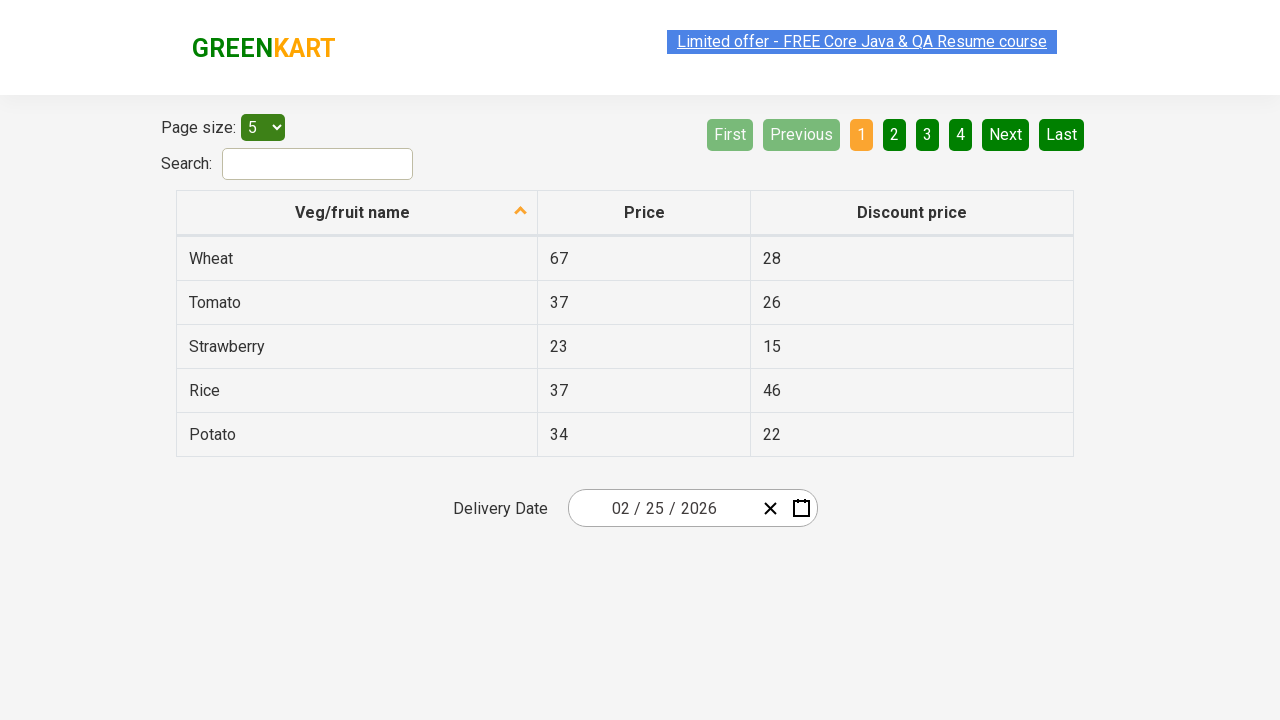

Checked for Next pagination button
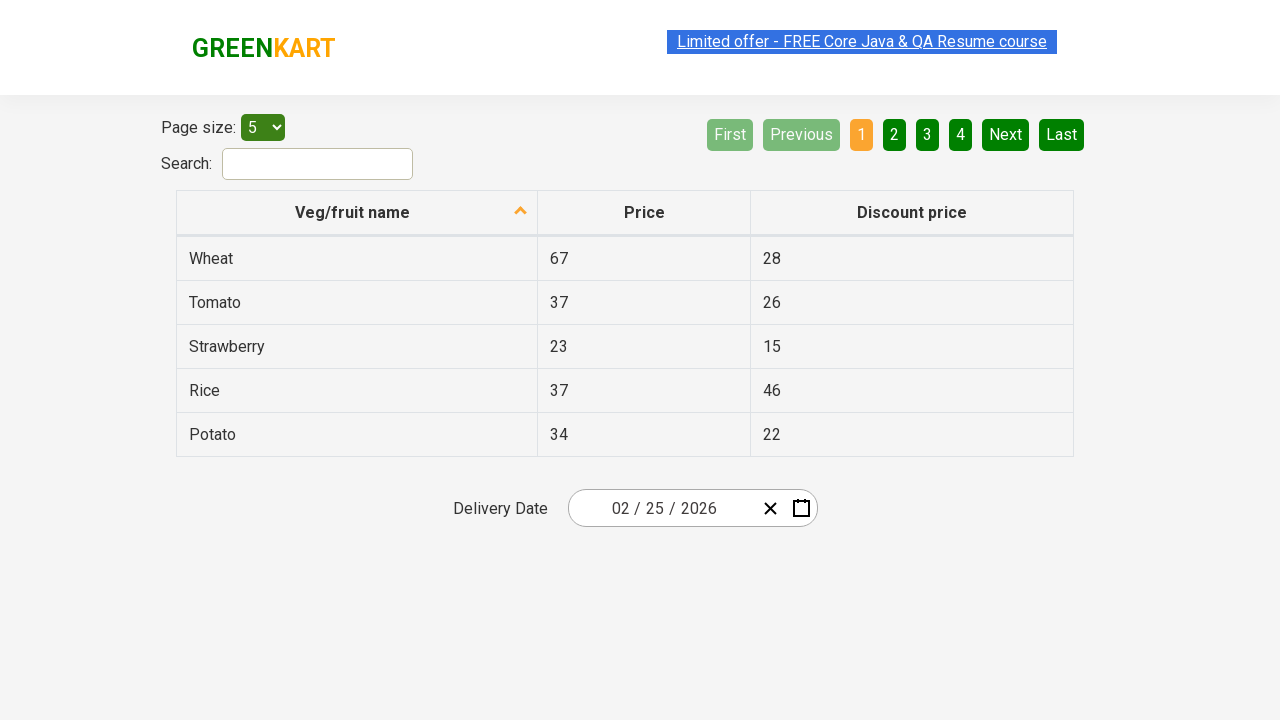

Clicked Next button to navigate to next page at (1006, 134) on [aria-label='Next']
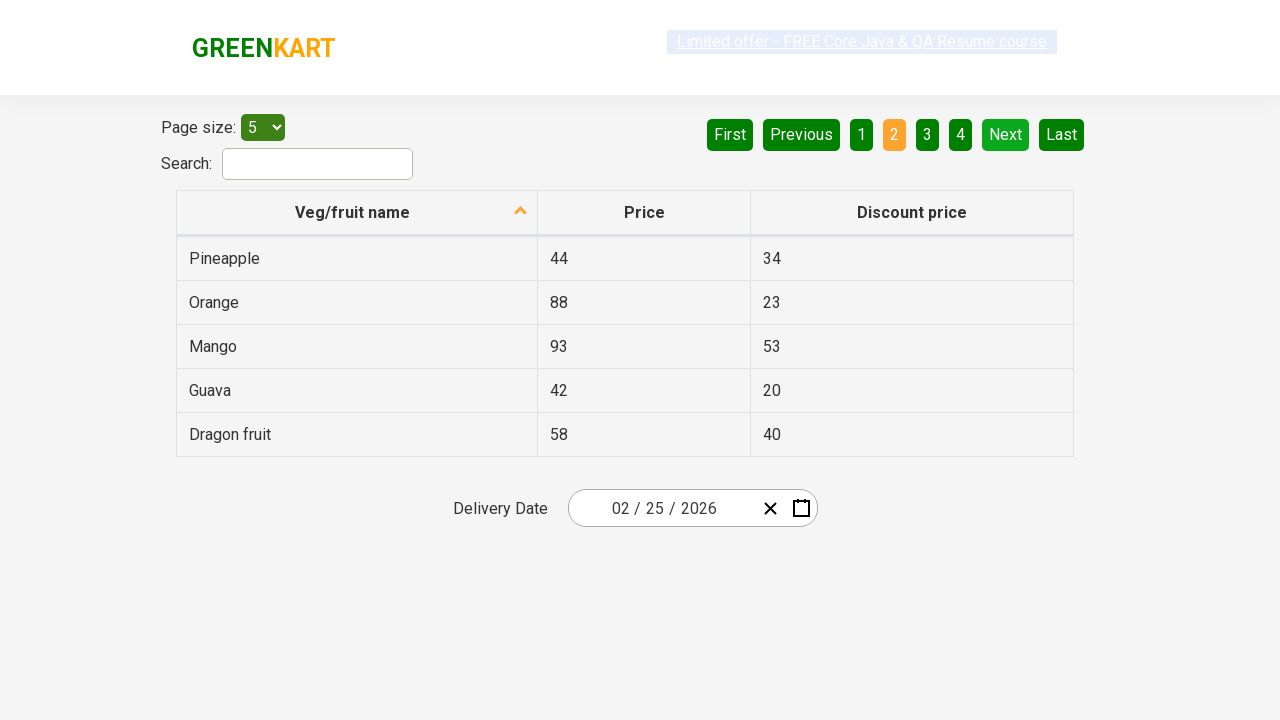

Waited 500ms for next page to load
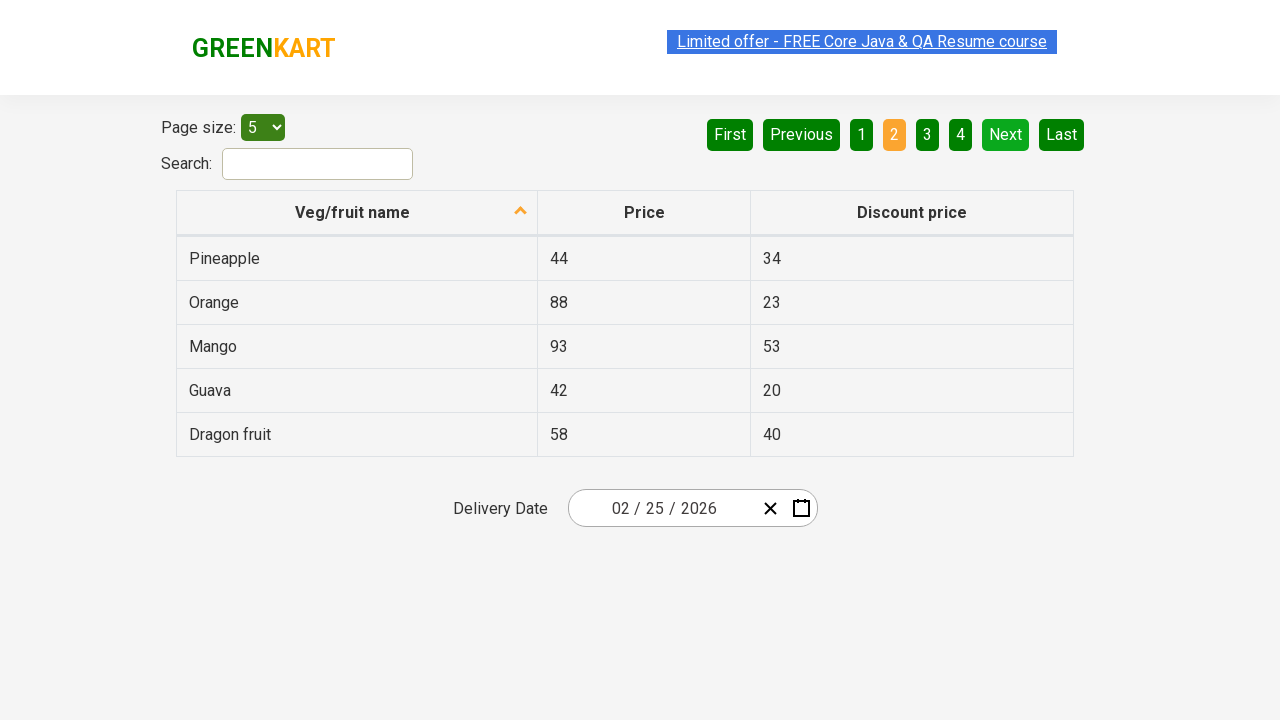

Queried all first column cells in the table
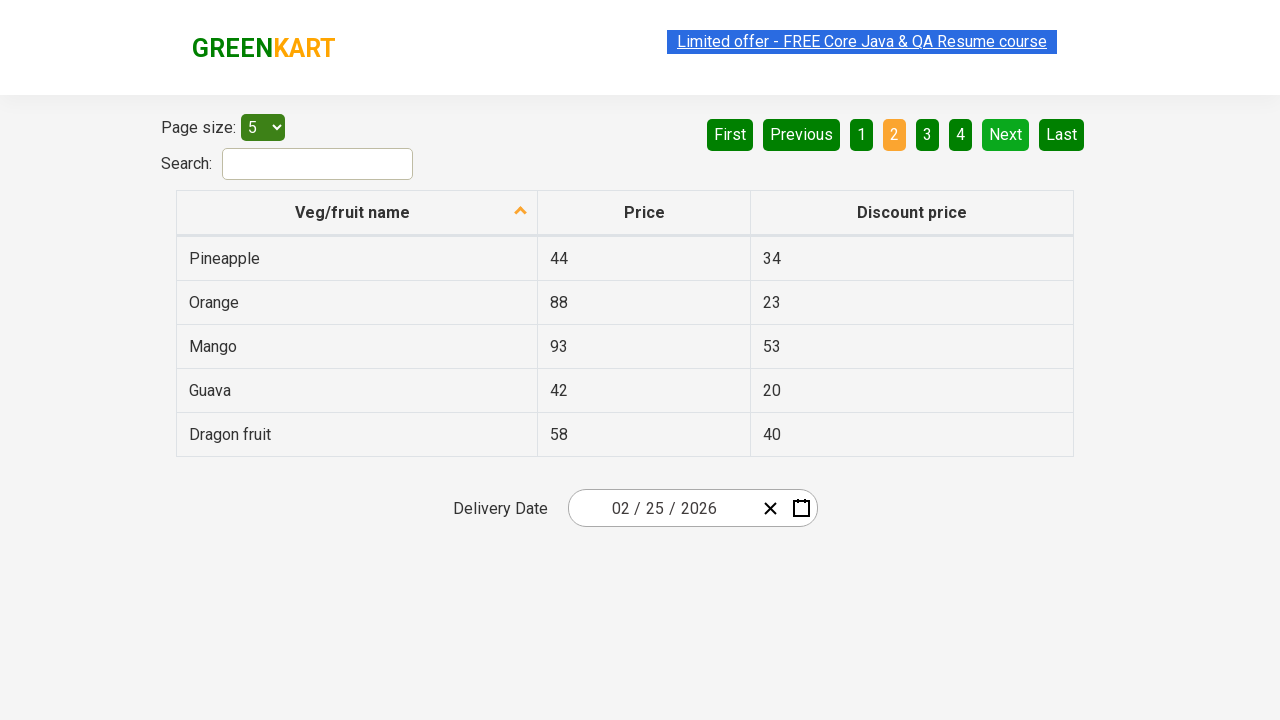

Found 'Guava' in the current page
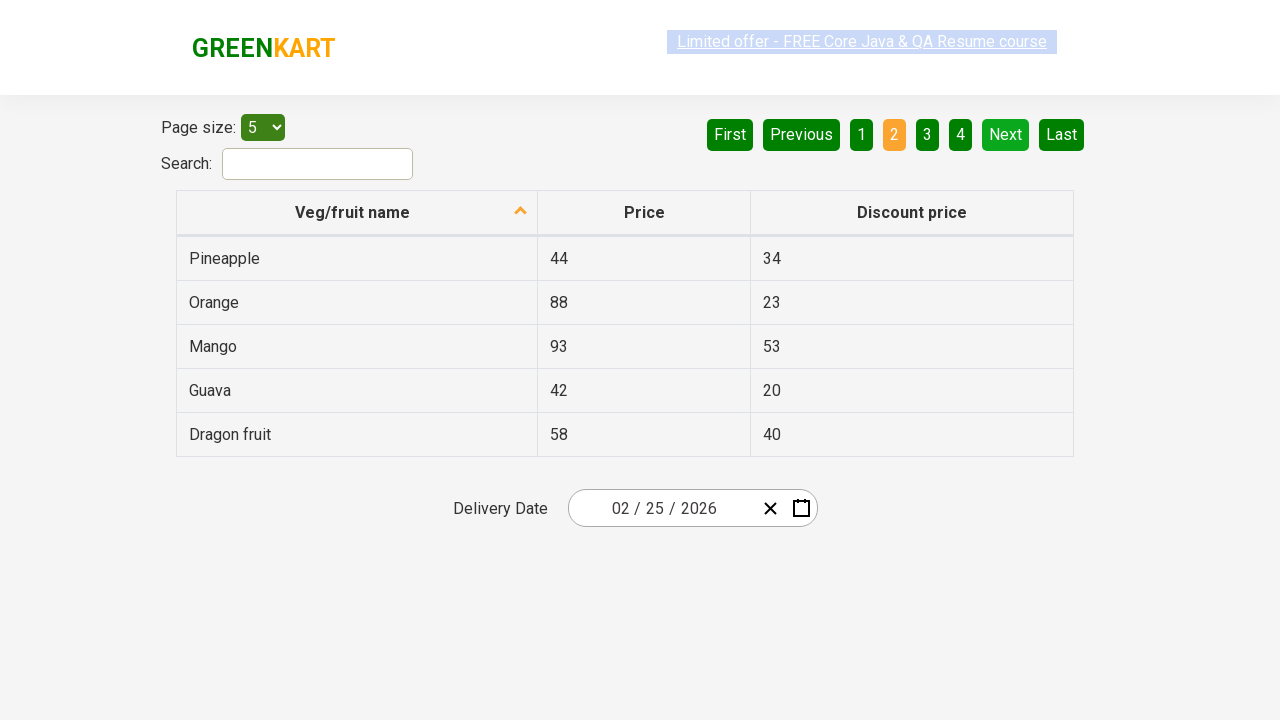

Retrieved price element for 'Guava'
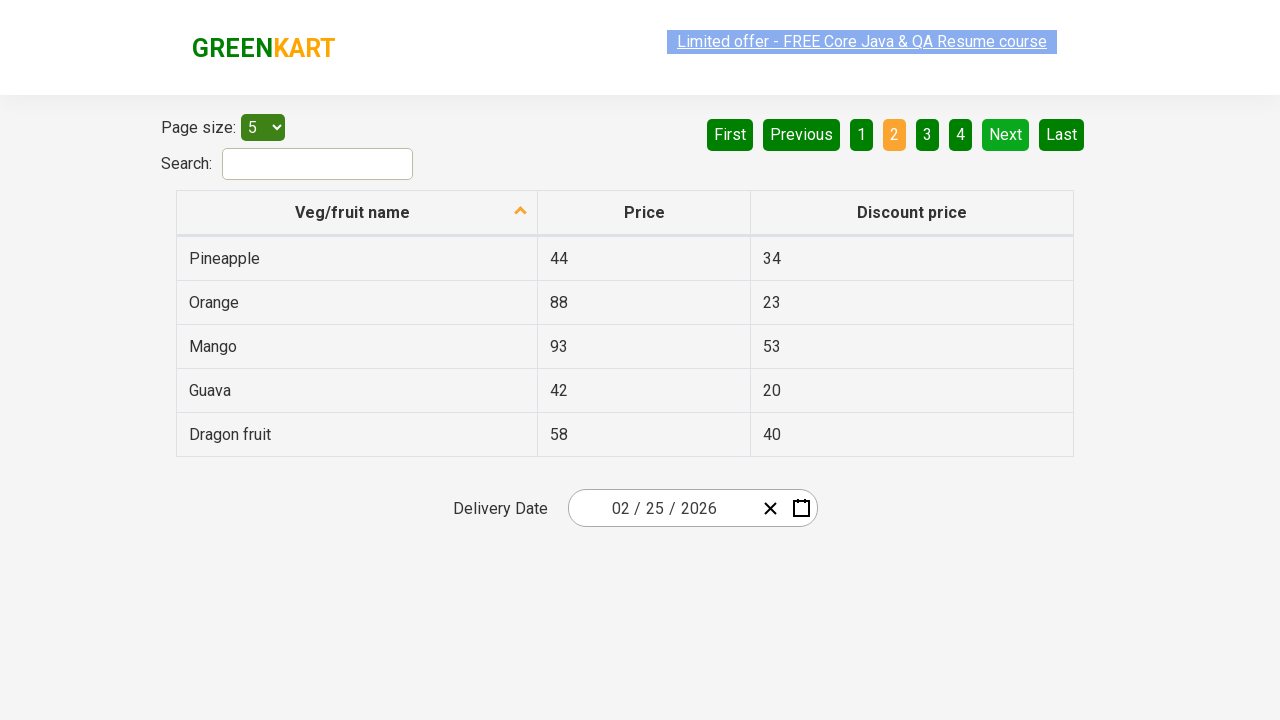

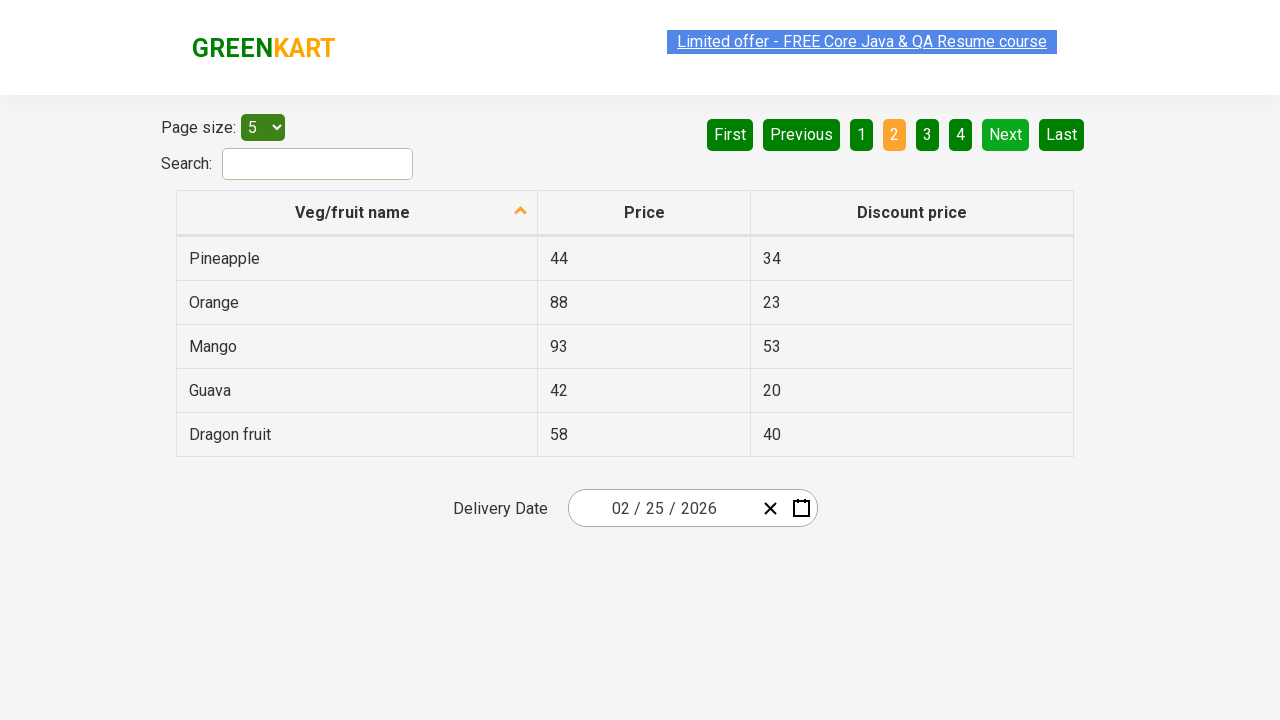